Tests window/tab handling functionality by navigating to Tabs section, clicking buttons that open multiple windows, and switching between them

Starting URL: https://letcode.in/test

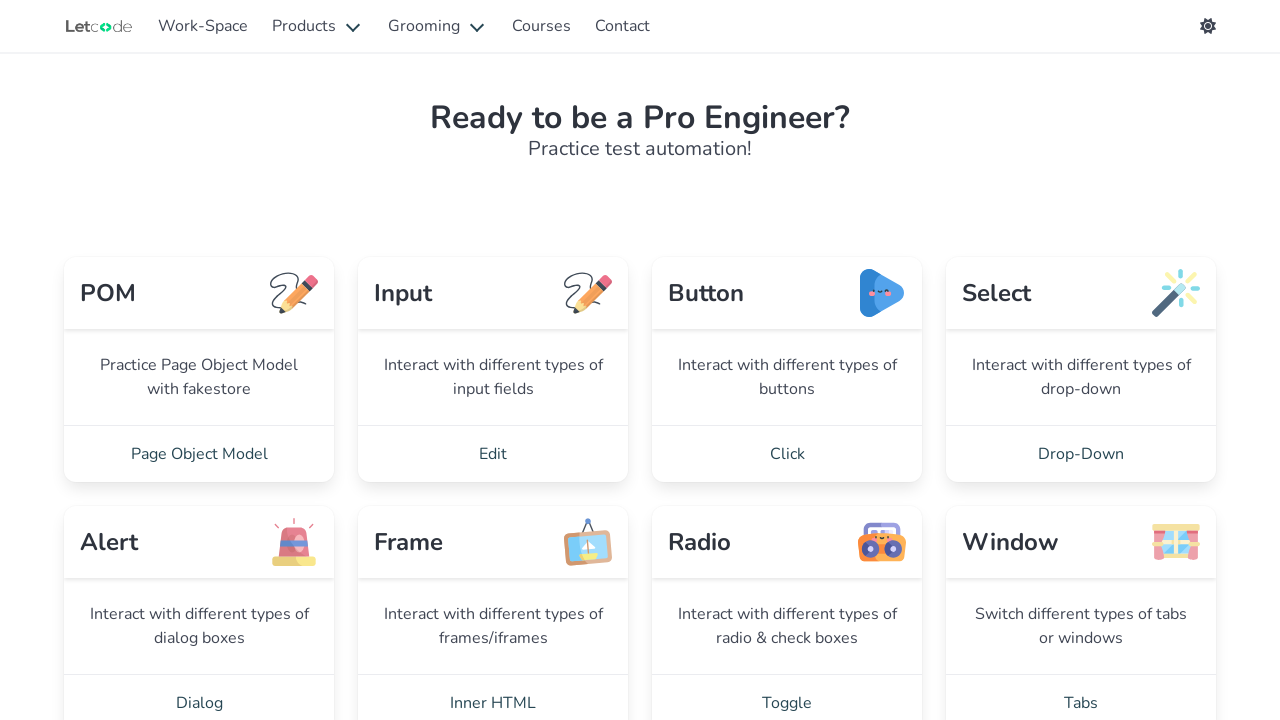

Clicked on 'Tabs' link to navigate to tabs testing page at (1081, 692) on a:text('Tabs')
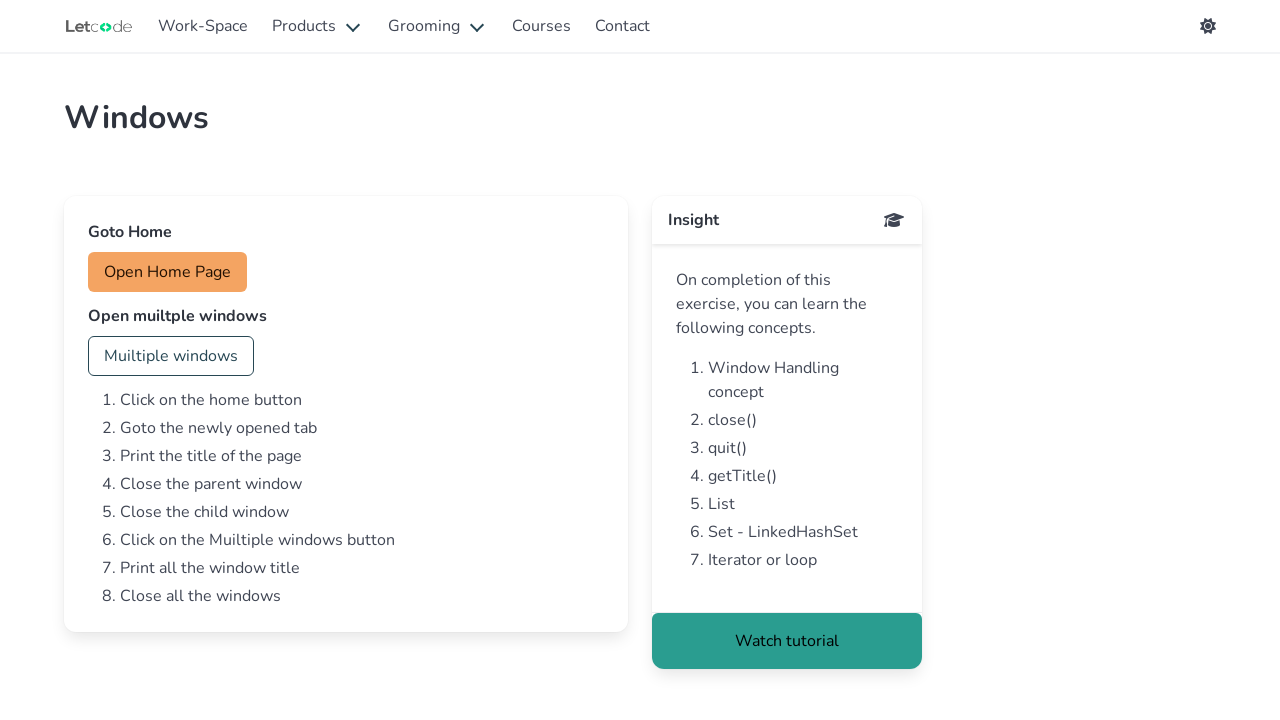

Tabs page loaded with home button visible
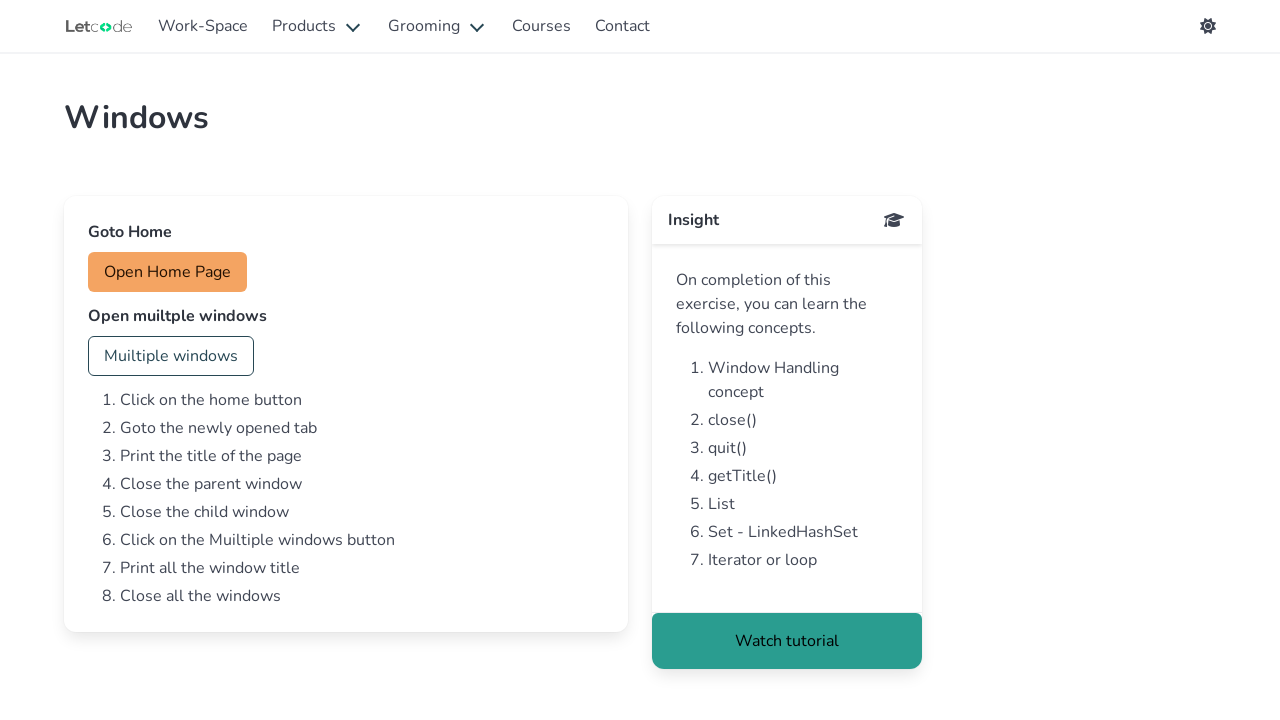

Clicked home button and new tab opened at (168, 272) on button#home
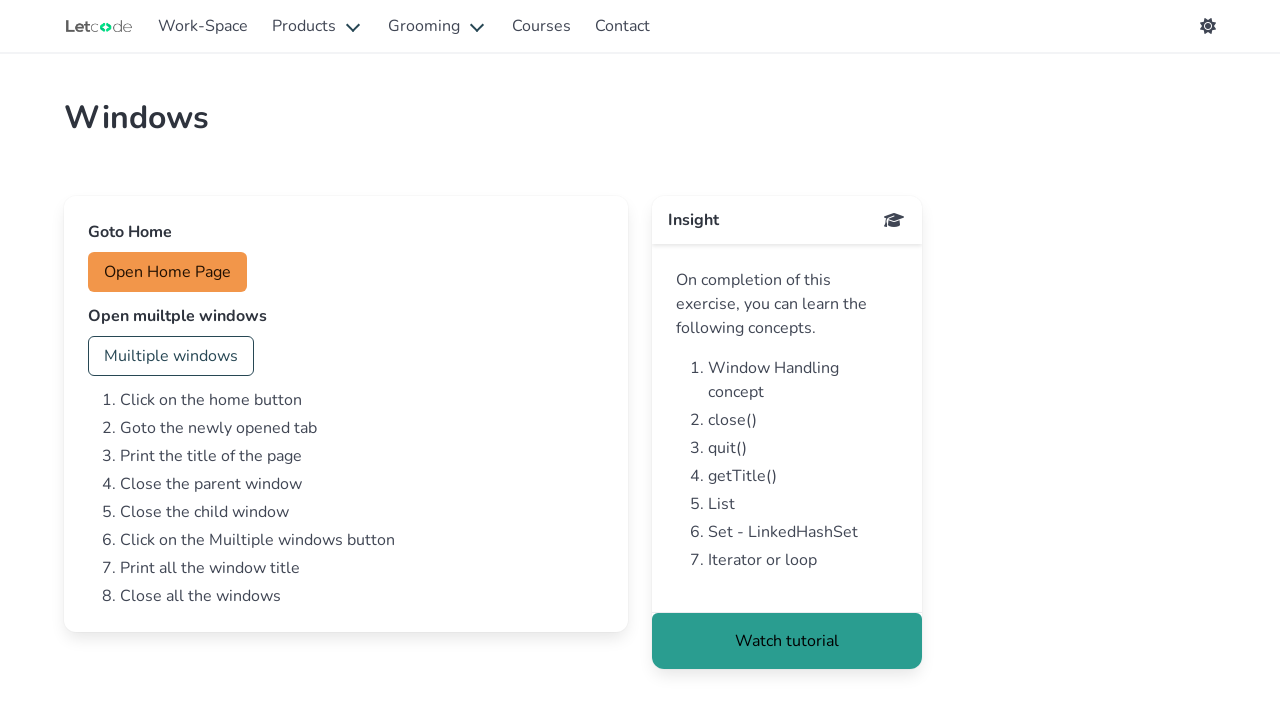

Clicked multi button and additional tab opened at (171, 356) on #multi
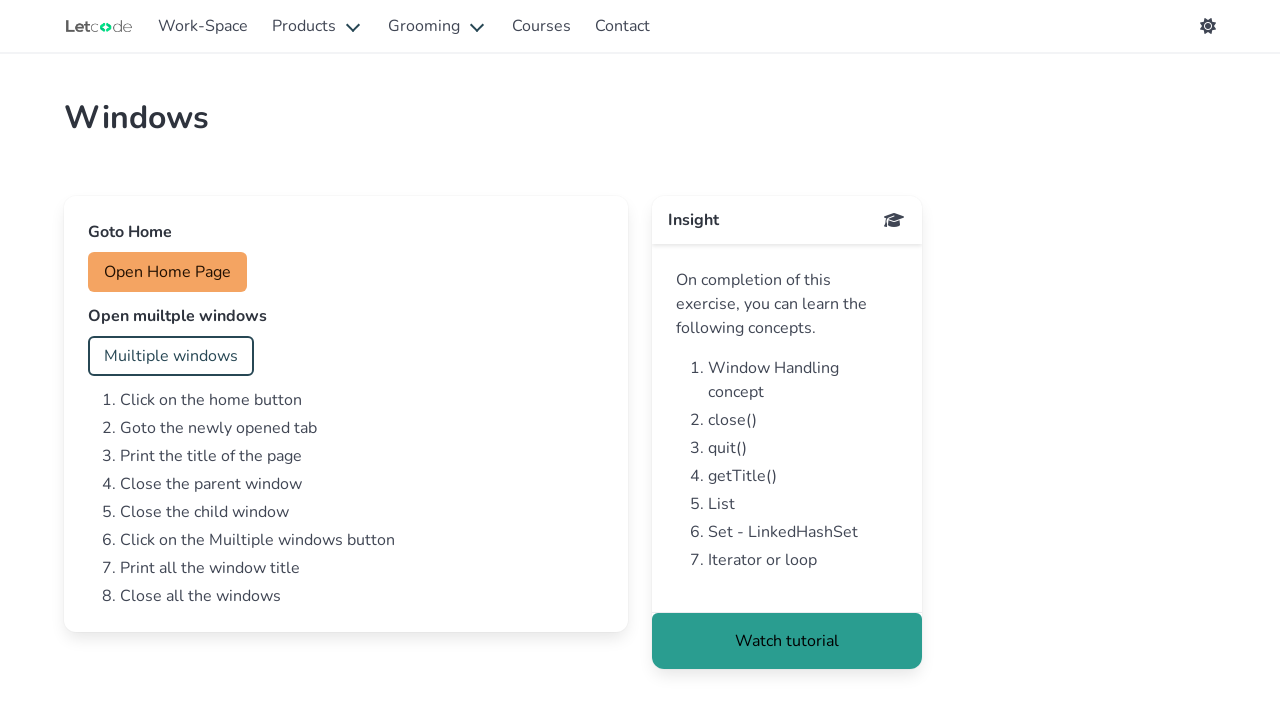

Tab loaded with title: Windows | LetCode with Koushik
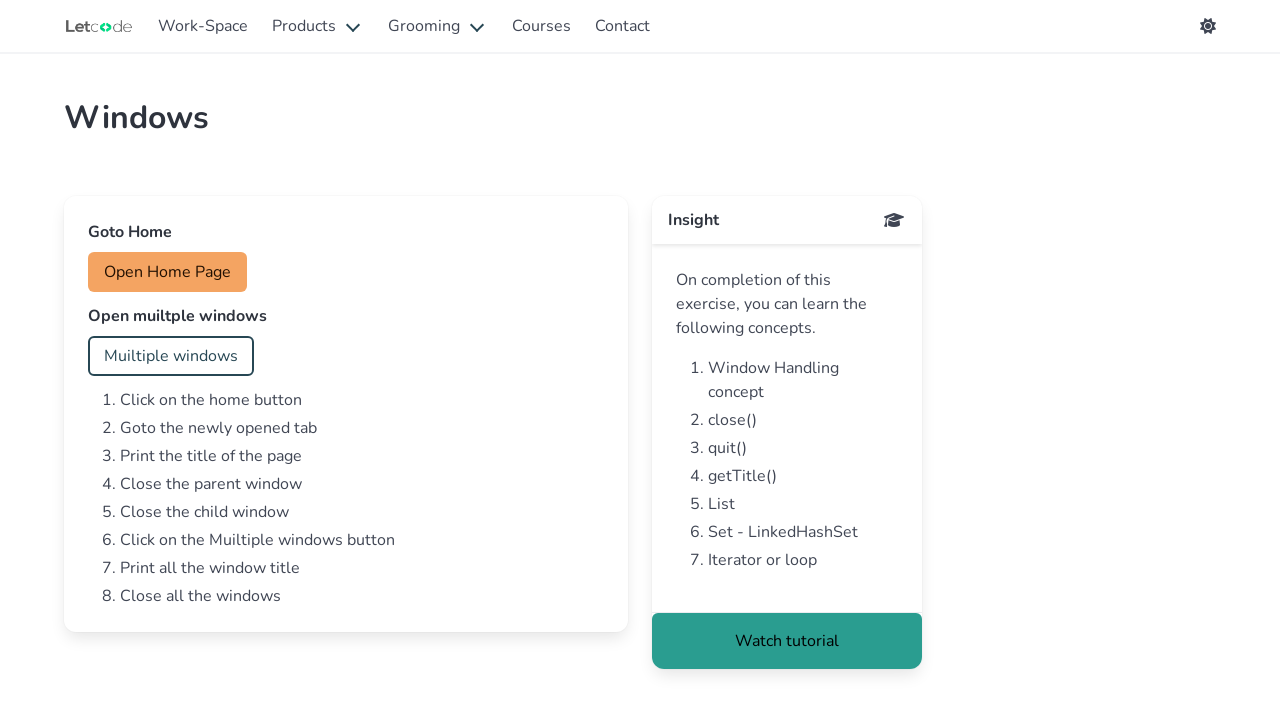

Tab loaded with title: Workspace | LetCode with Koushik
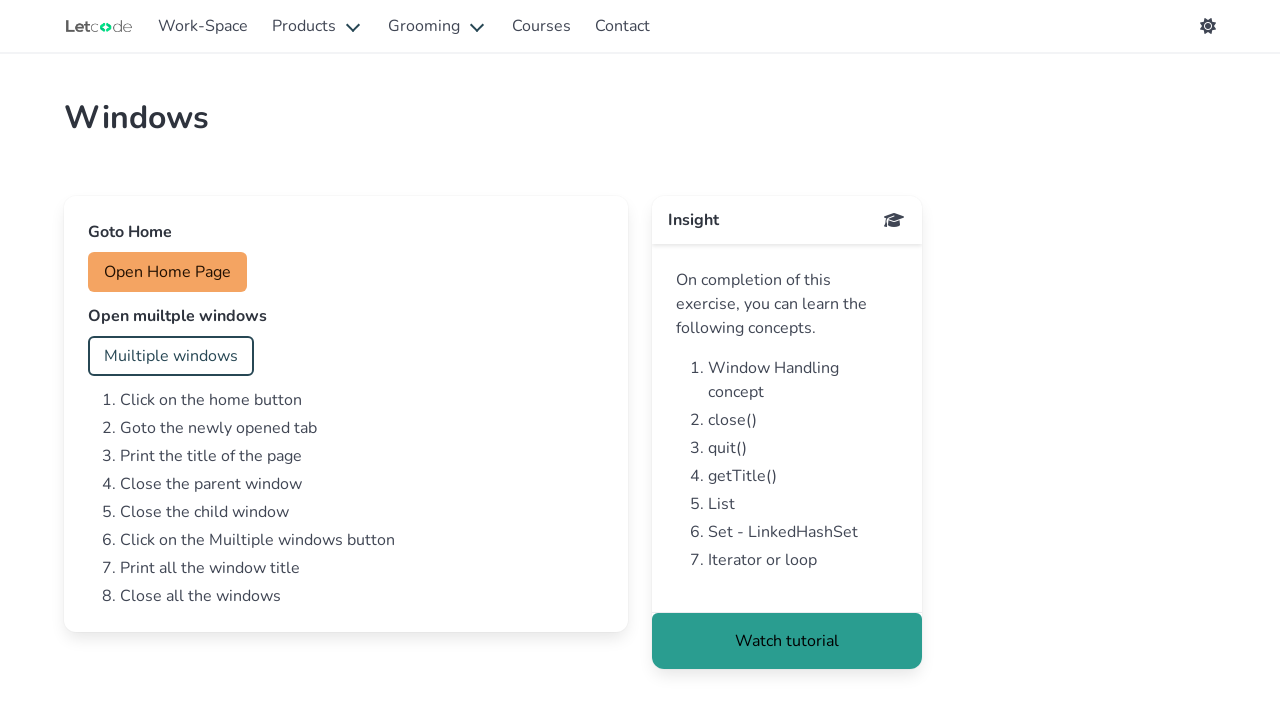

Tab loaded with title: Alert | LetCode with Koushik
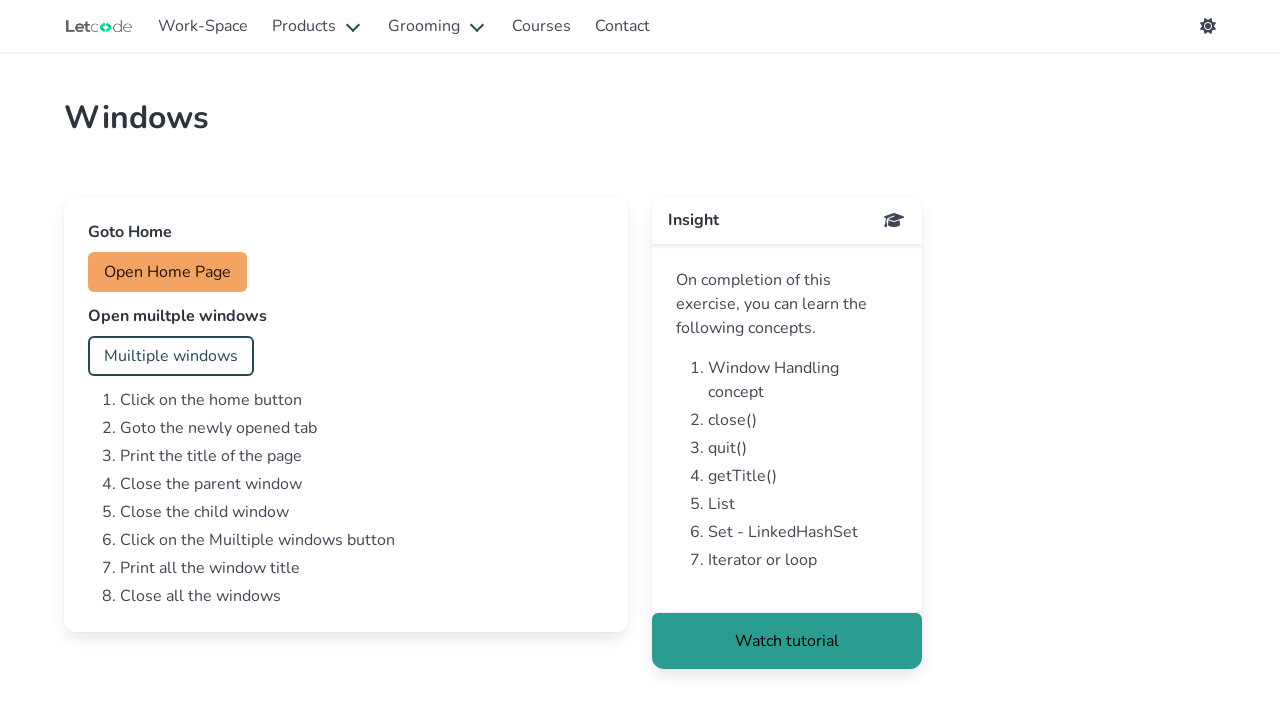

Tab loaded with title: Dropdowns | LetCode with Koushik
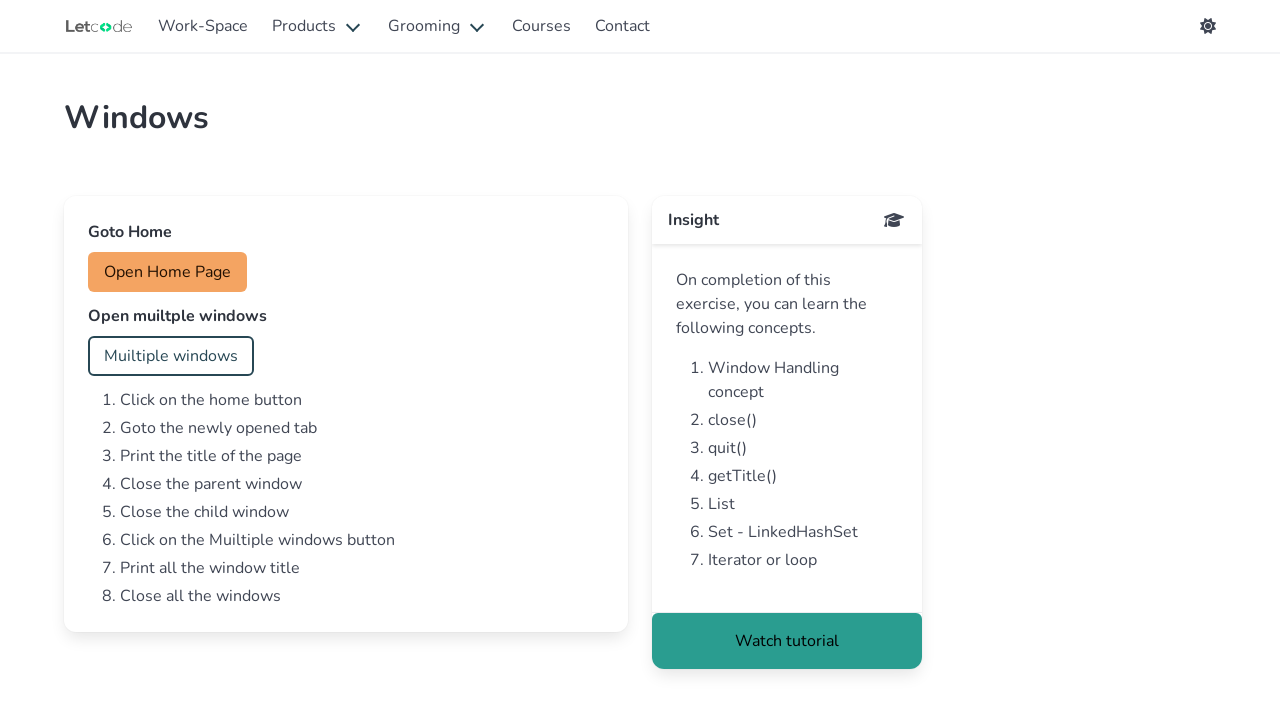

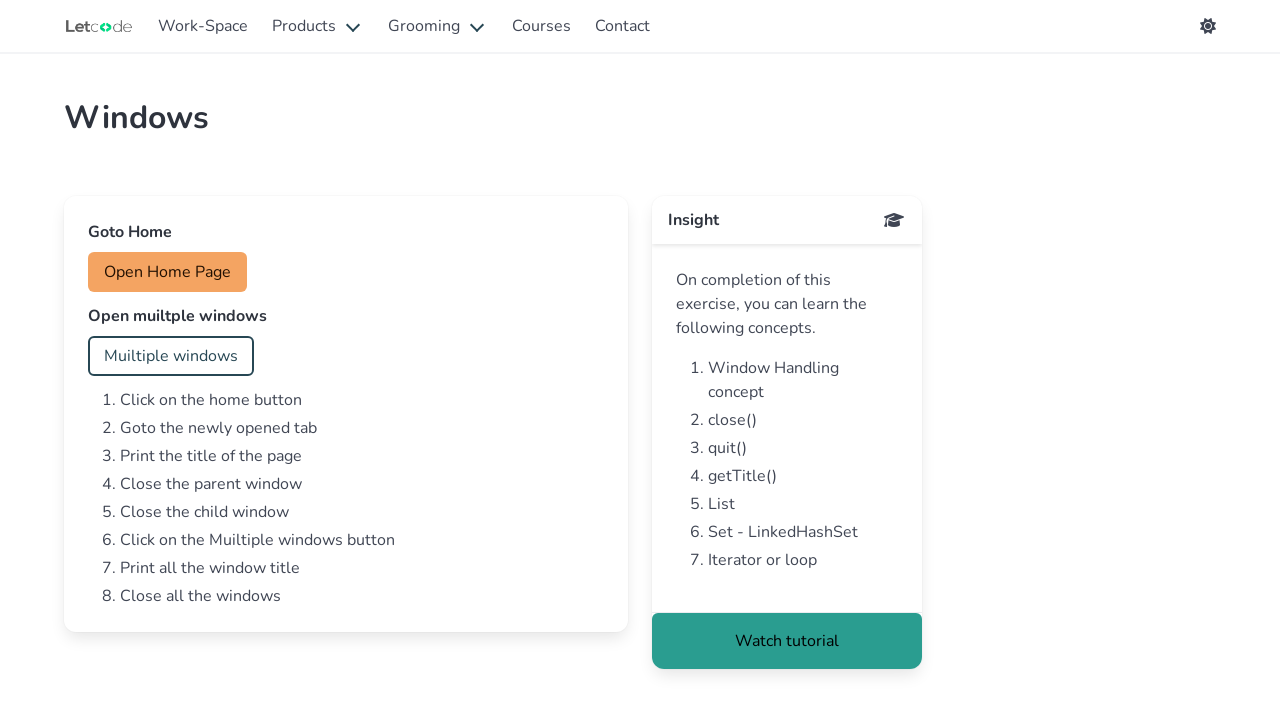